Tests basic browser navigation functions including back, forward, and refresh operations on a demo e-commerce site

Starting URL: https://demo.nopcommerce.com/

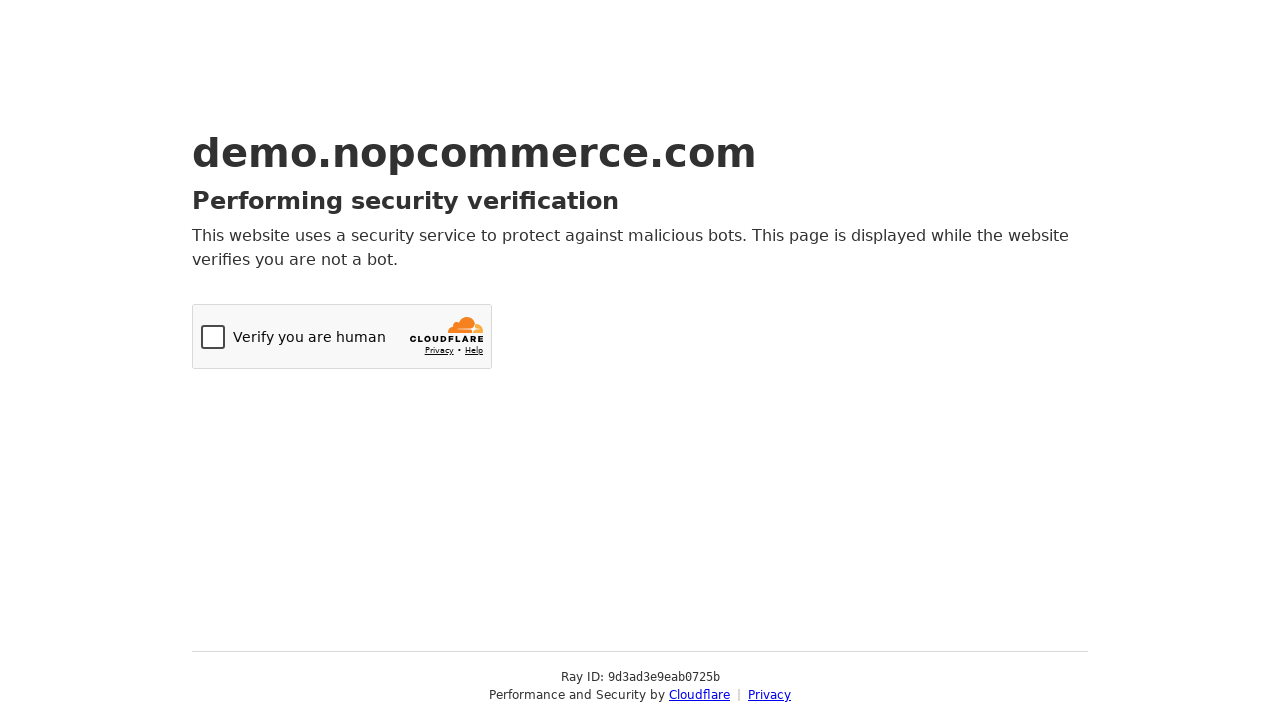

Retrieved page title from nopcommerce demo site
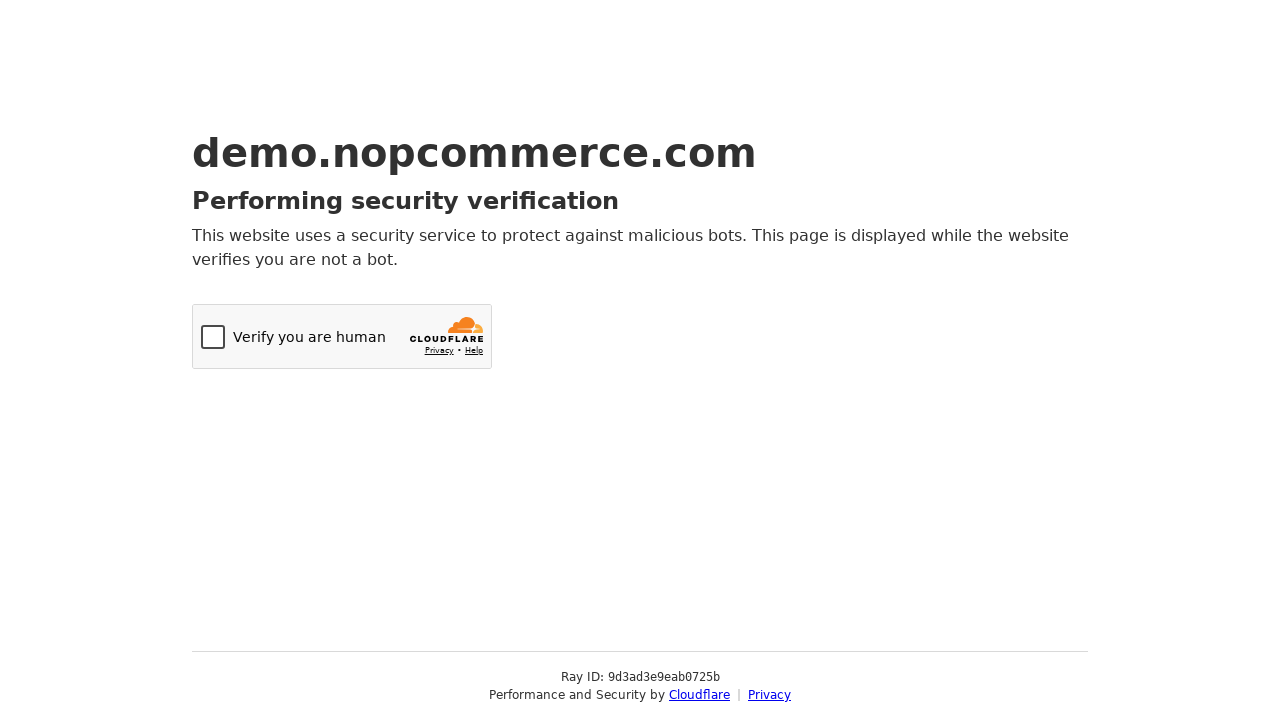

Navigated back using browser back button
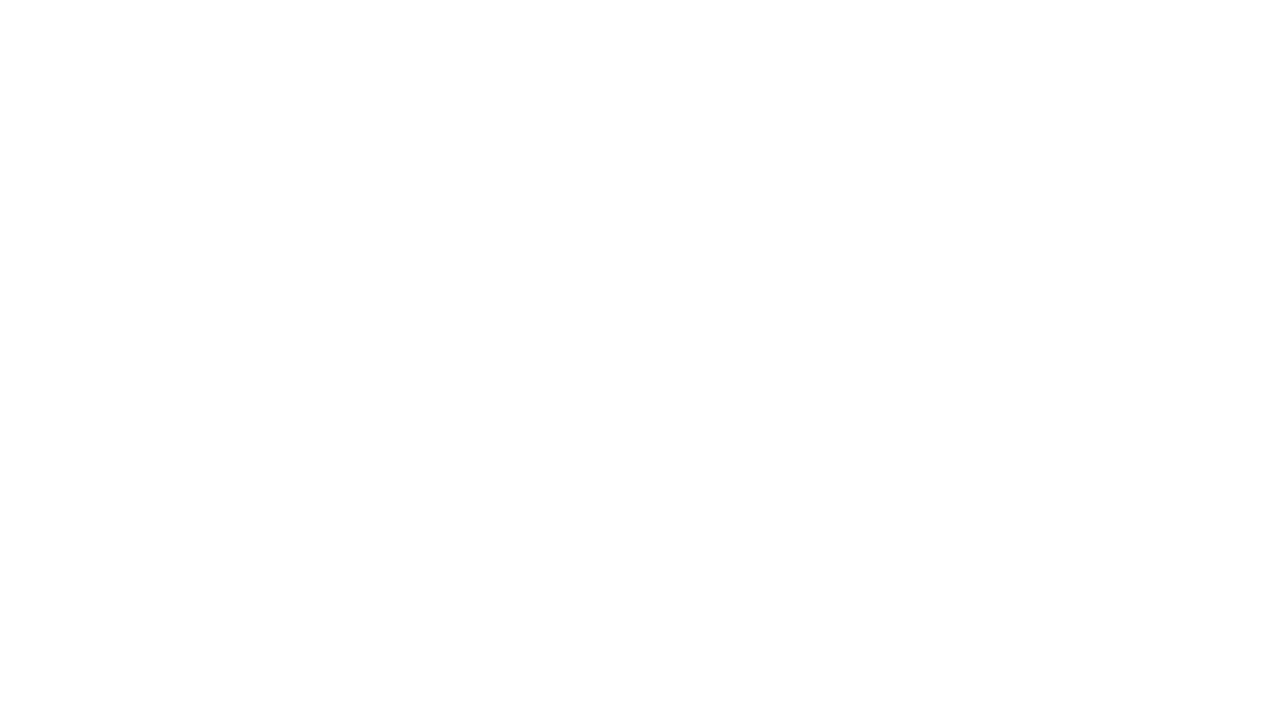

Navigated forward using browser forward button to return to original page
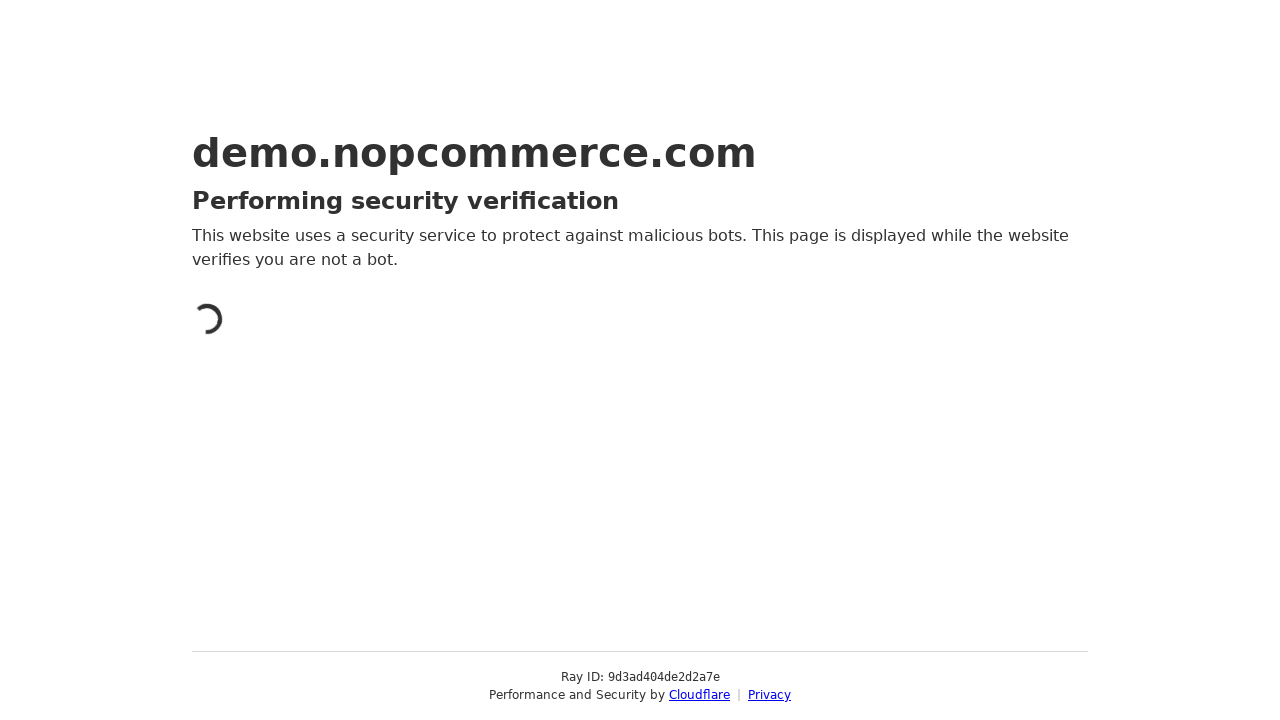

Refreshed the current page
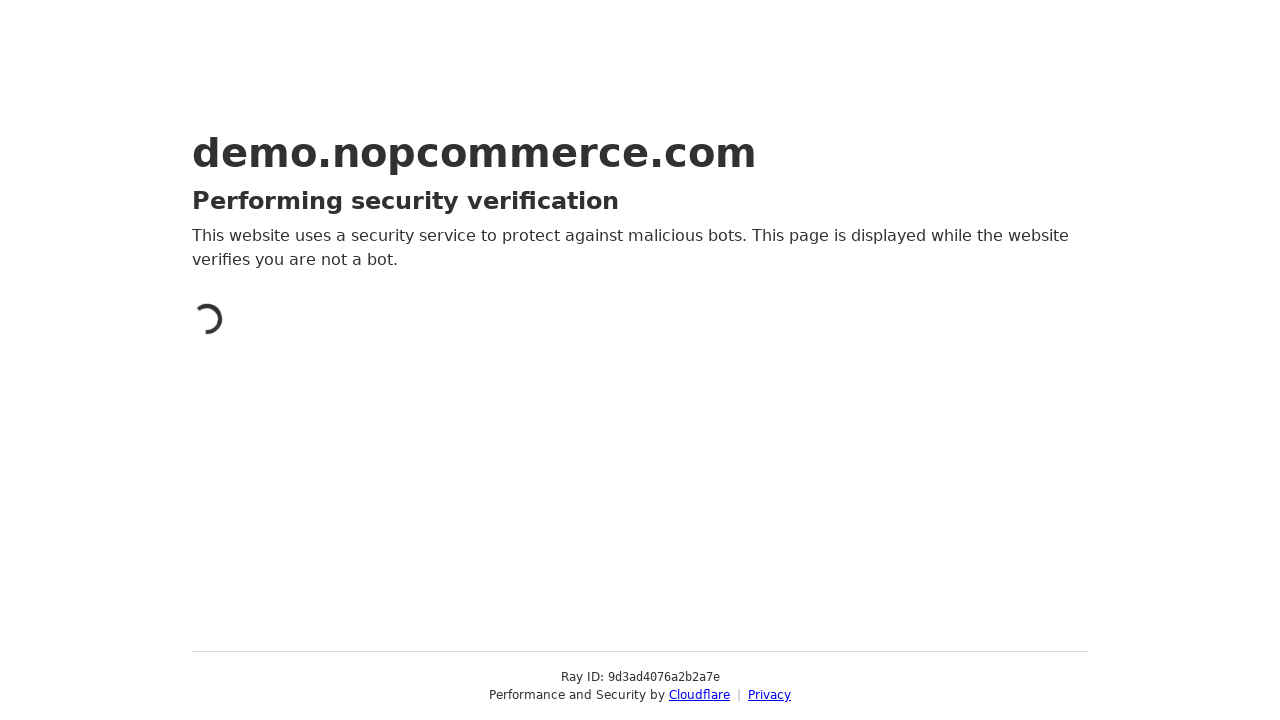

Retrieved current URL from the browser
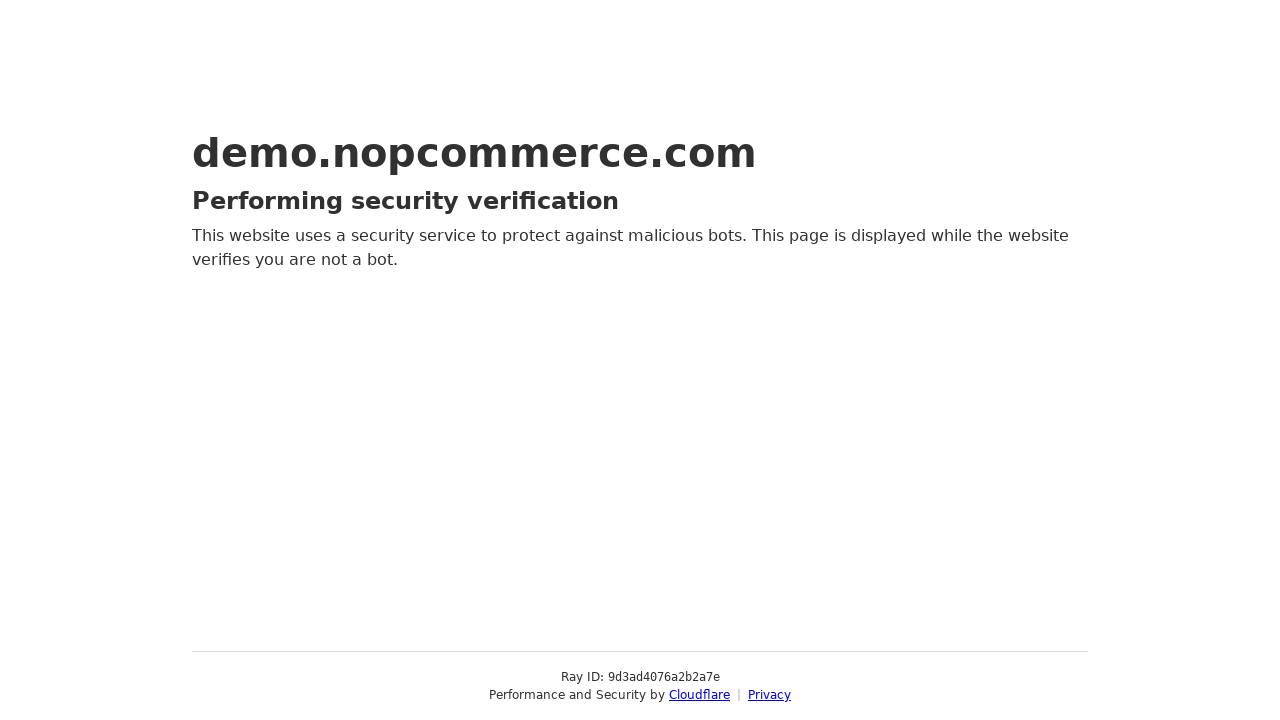

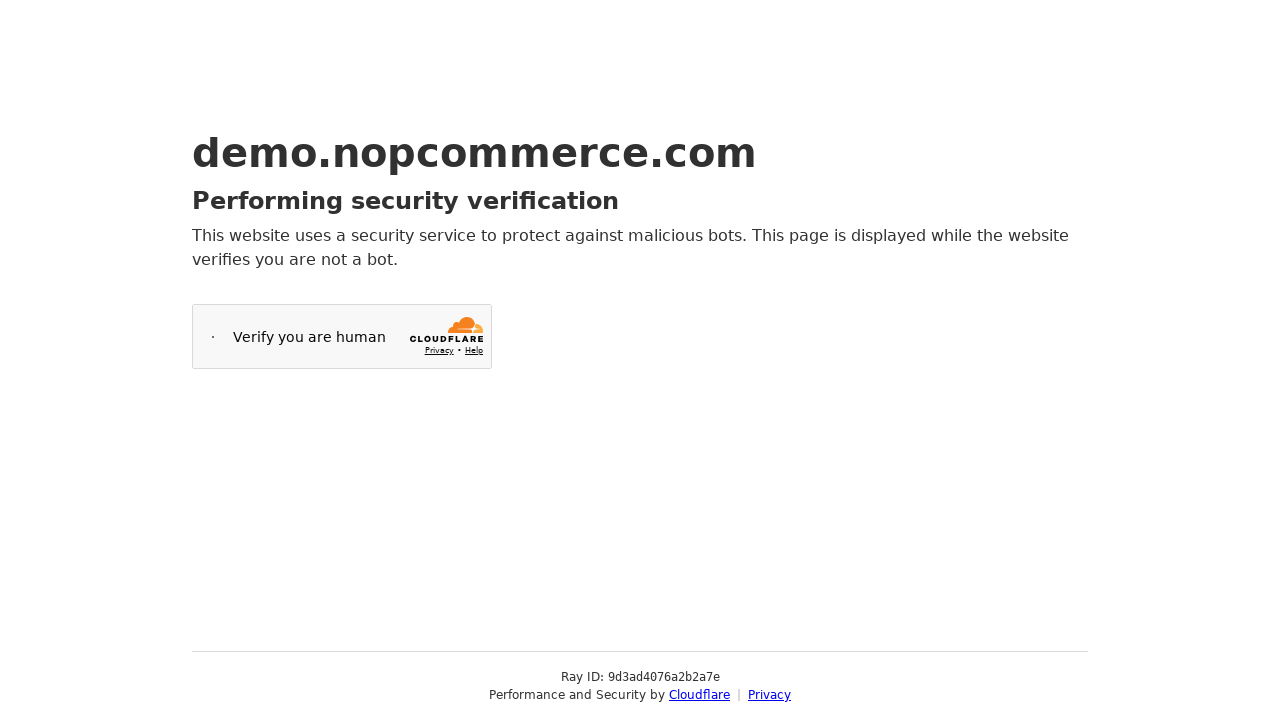